Tests clicking custom radio buttons and checkboxes on a Google Form by selecting location options and verifying their checked state

Starting URL: https://docs.google.com/forms/d/e/1FAIpQLSfiypnd69zhuDkjKgqvpID9kwO29UCzeCVrGGtbNPZXQok0jA/viewform

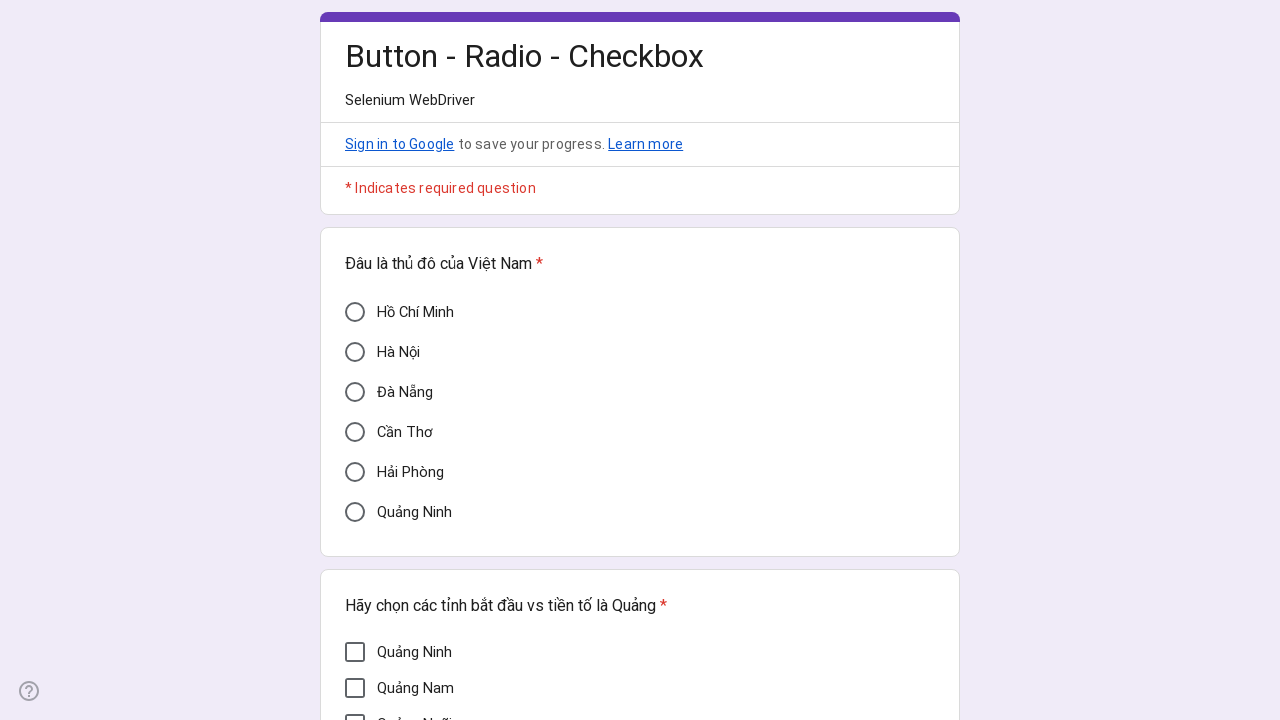

Clicked 'Hà Nội' radio button using JavaScript
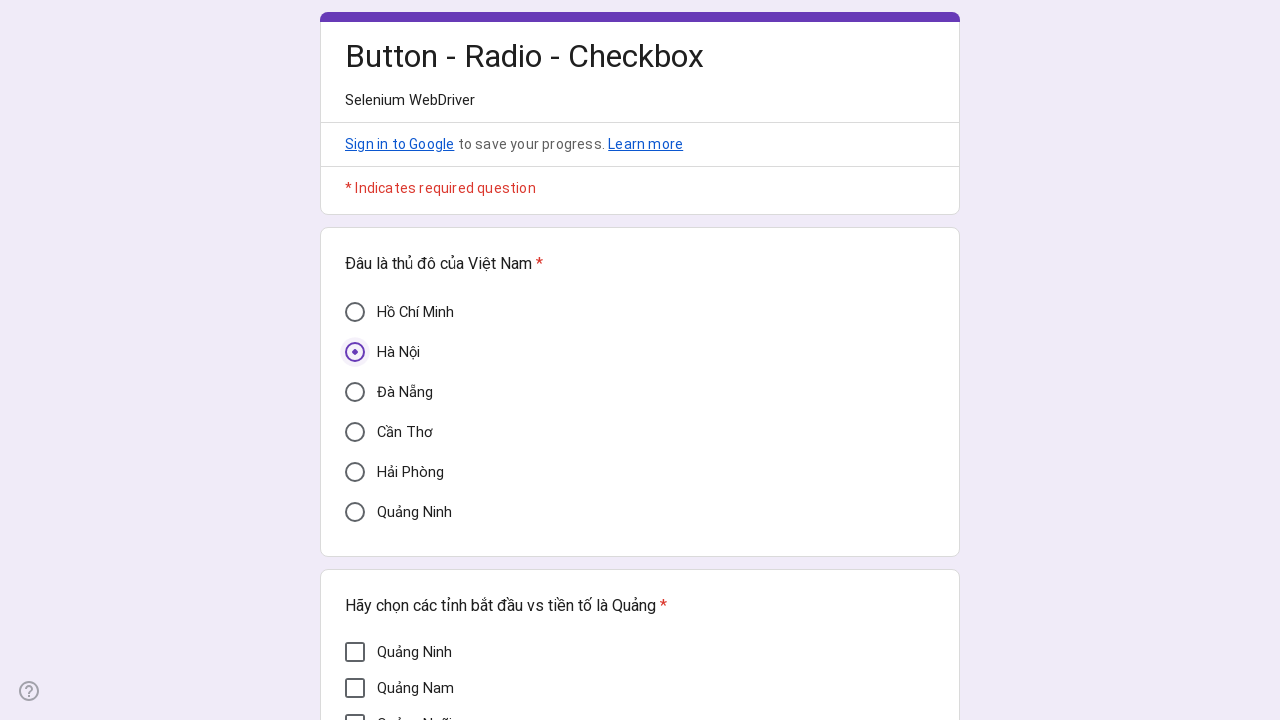

Waited 2 seconds for radio button to process
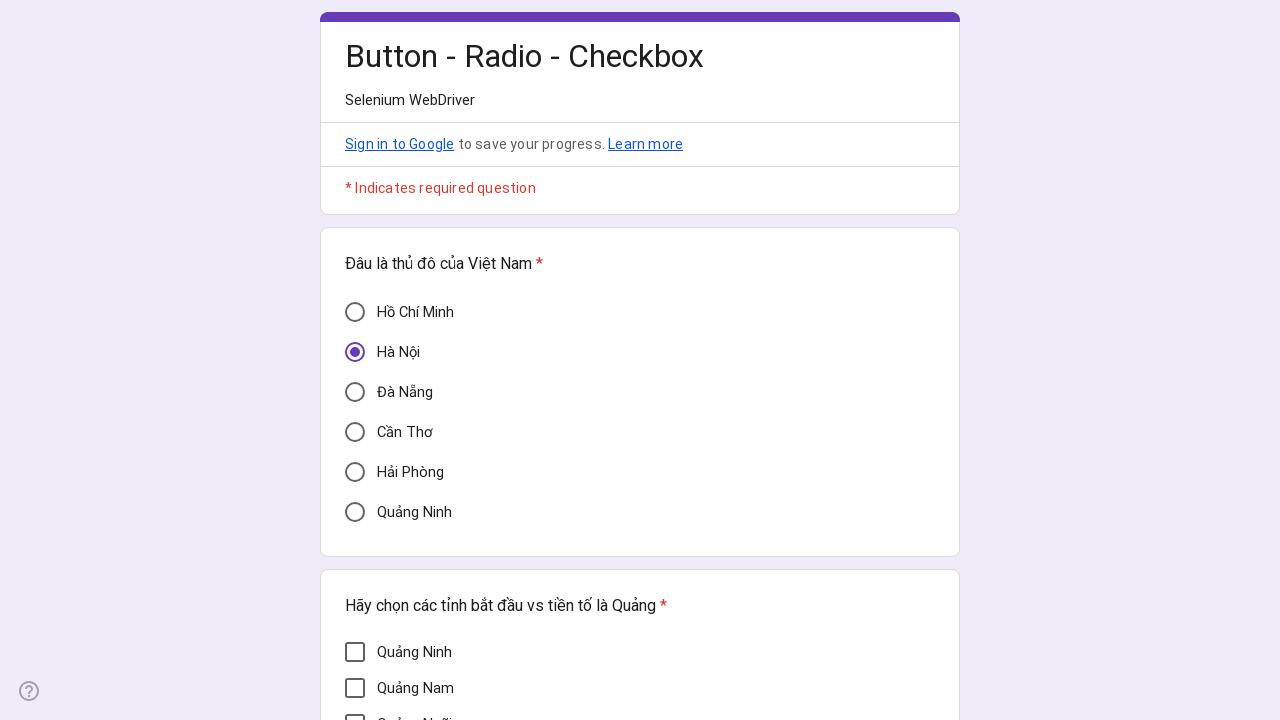

Clicked 'Quảng Ngãi' checkbox using JavaScript
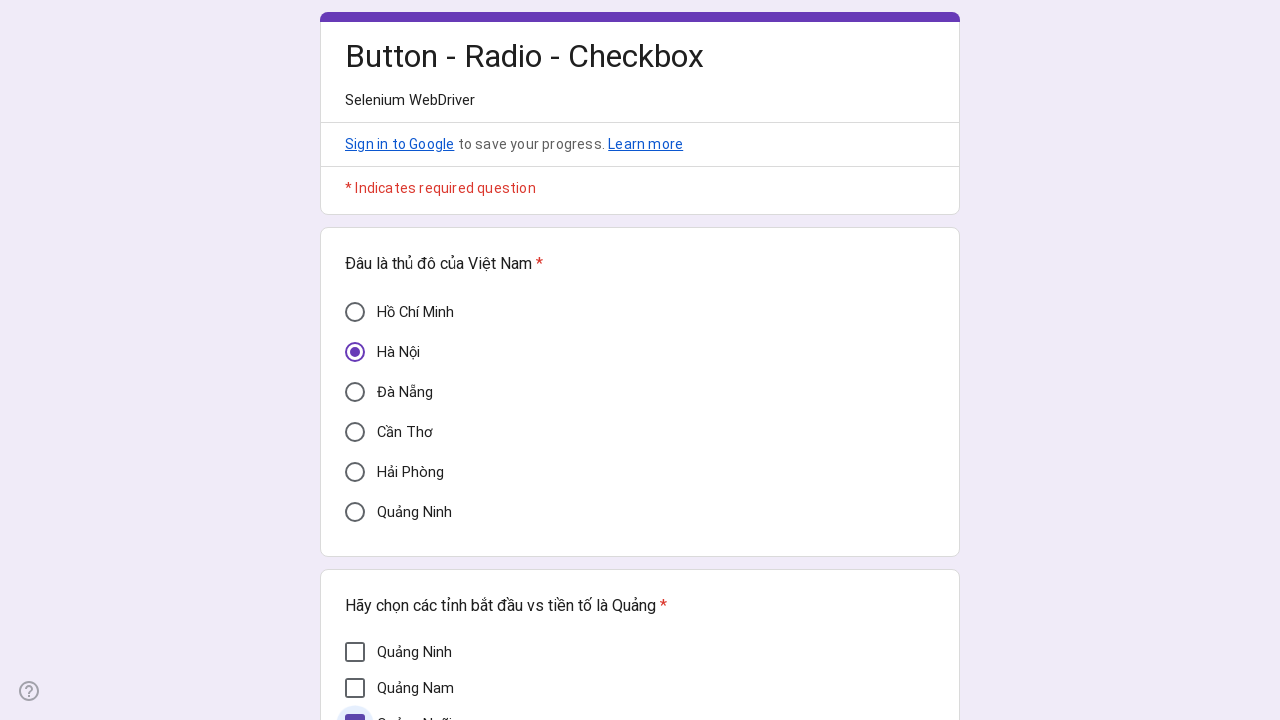

Waited 2 seconds for checkbox to process
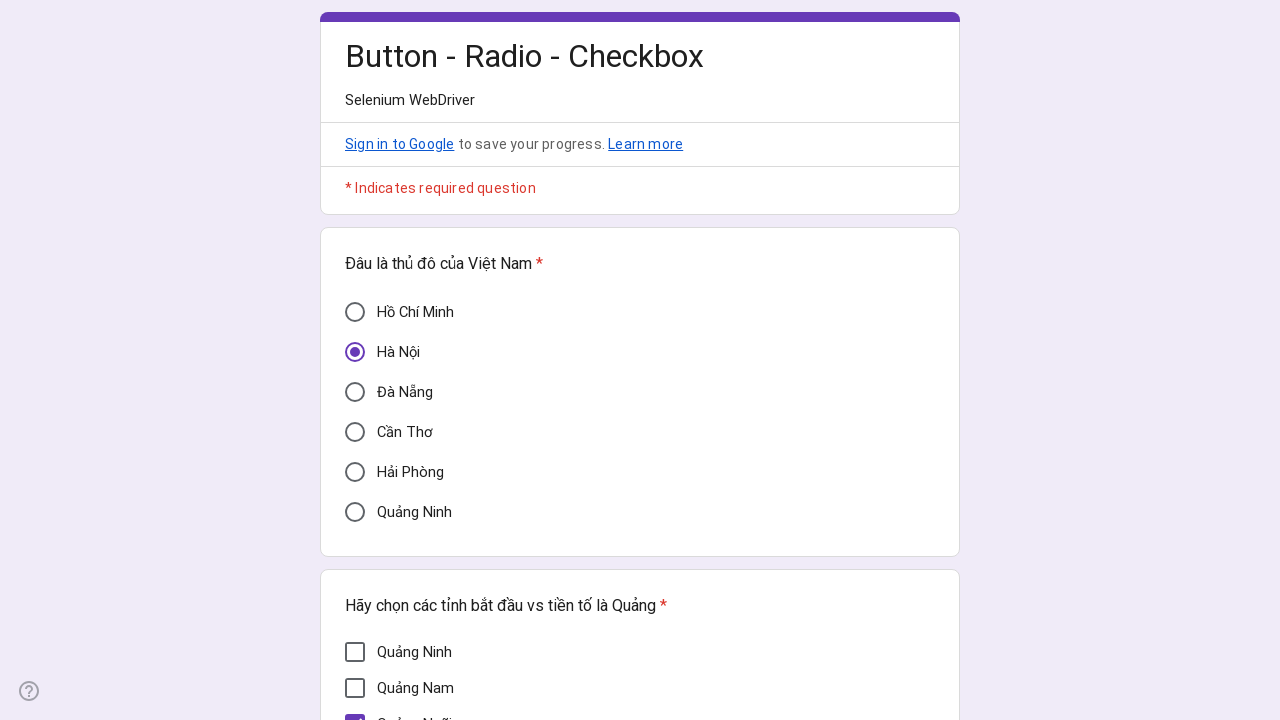

Verified 'Hà Nội' radio button is checked
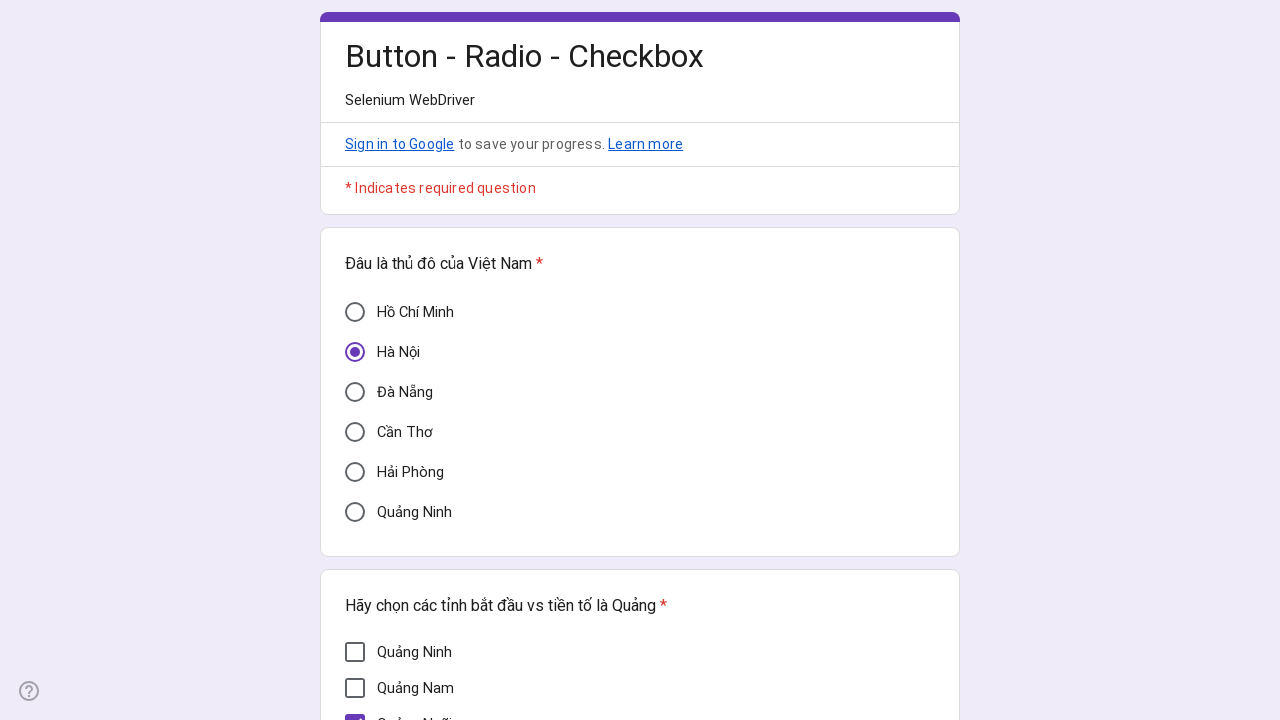

Verified 'Quảng Ngãi' checkbox is checked
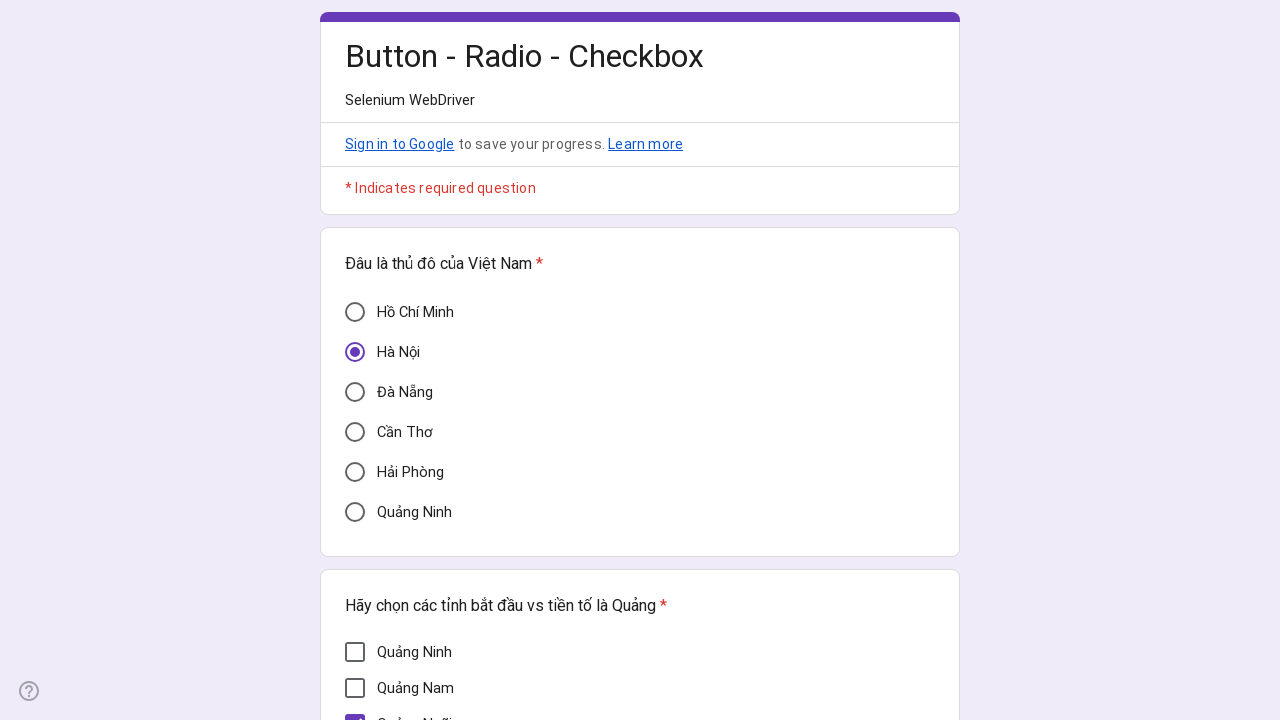

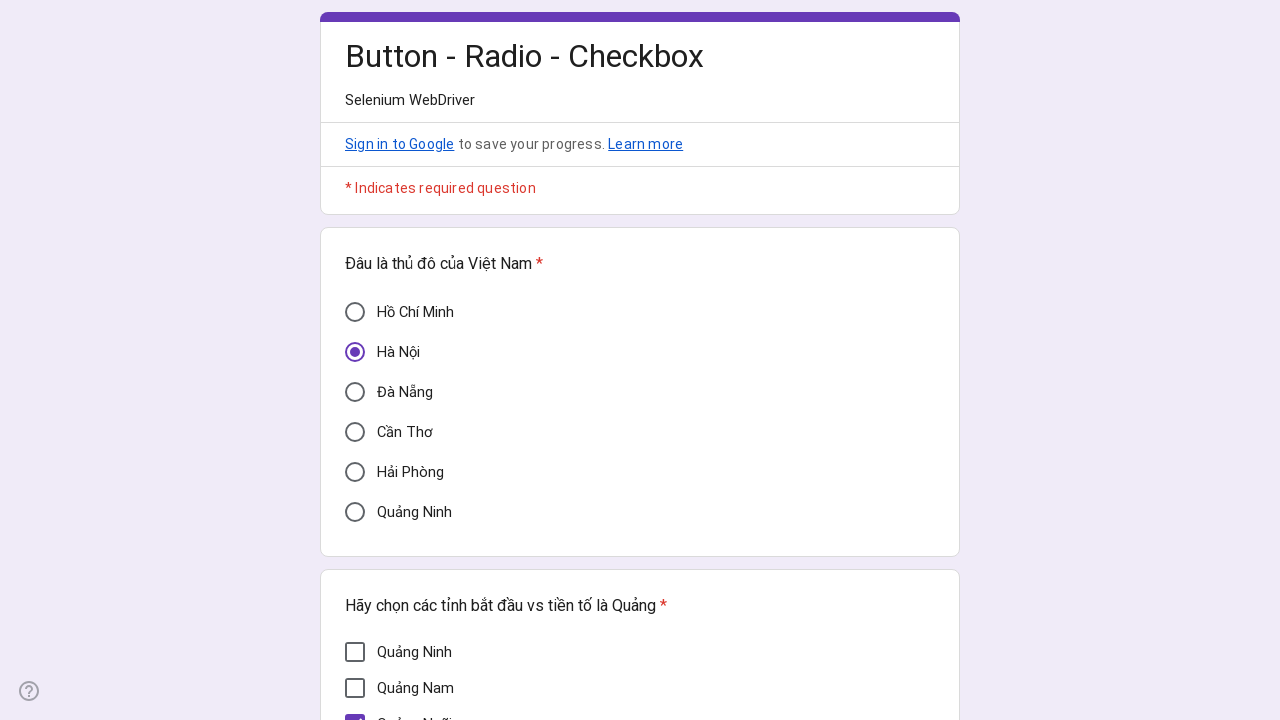